Tests clicking on the dropdown element and checking if it receives focus

Starting URL: https://the-internet.herokuapp.com/dropdown

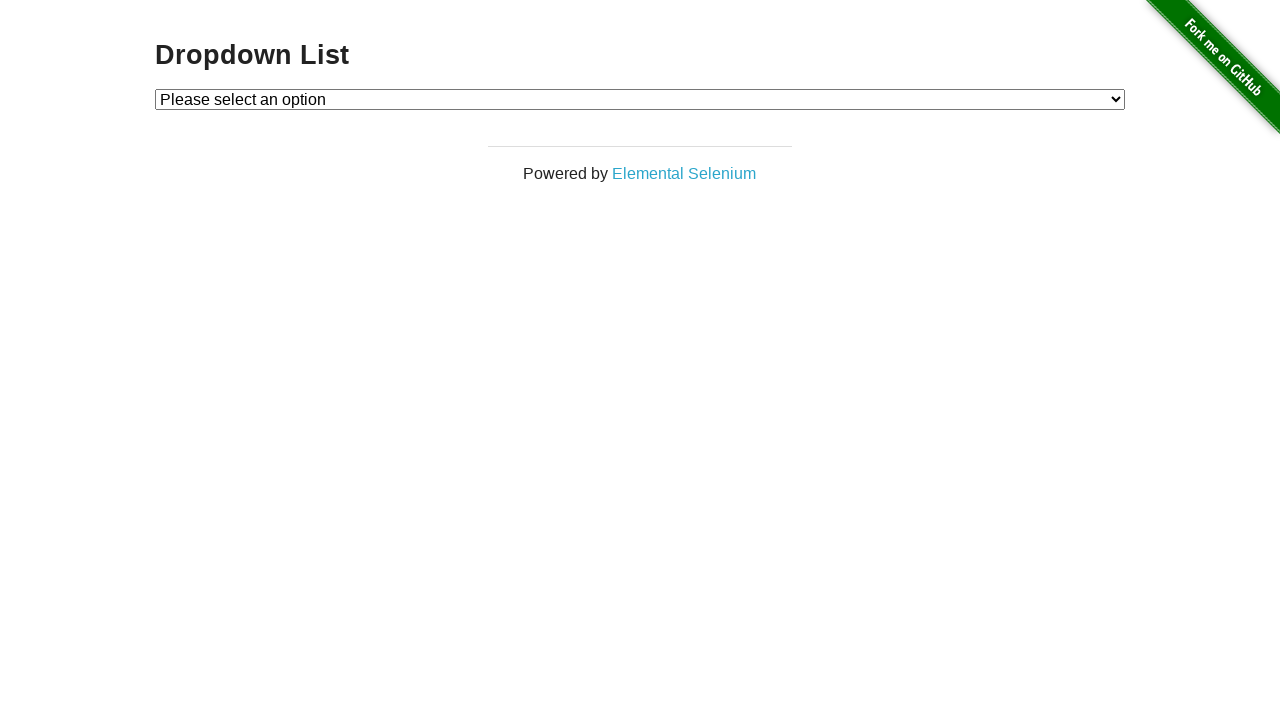

Clicked on the dropdown element at (640, 99) on #dropdown
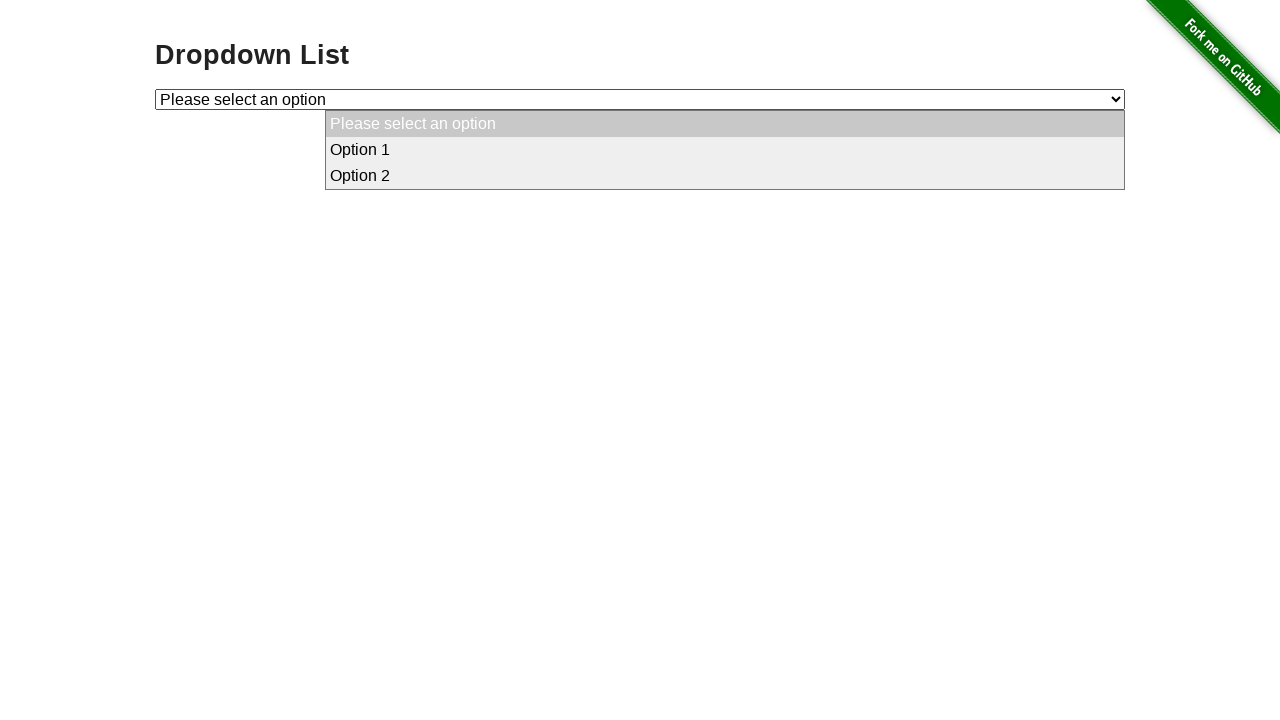

Evaluated if dropdown element has focus
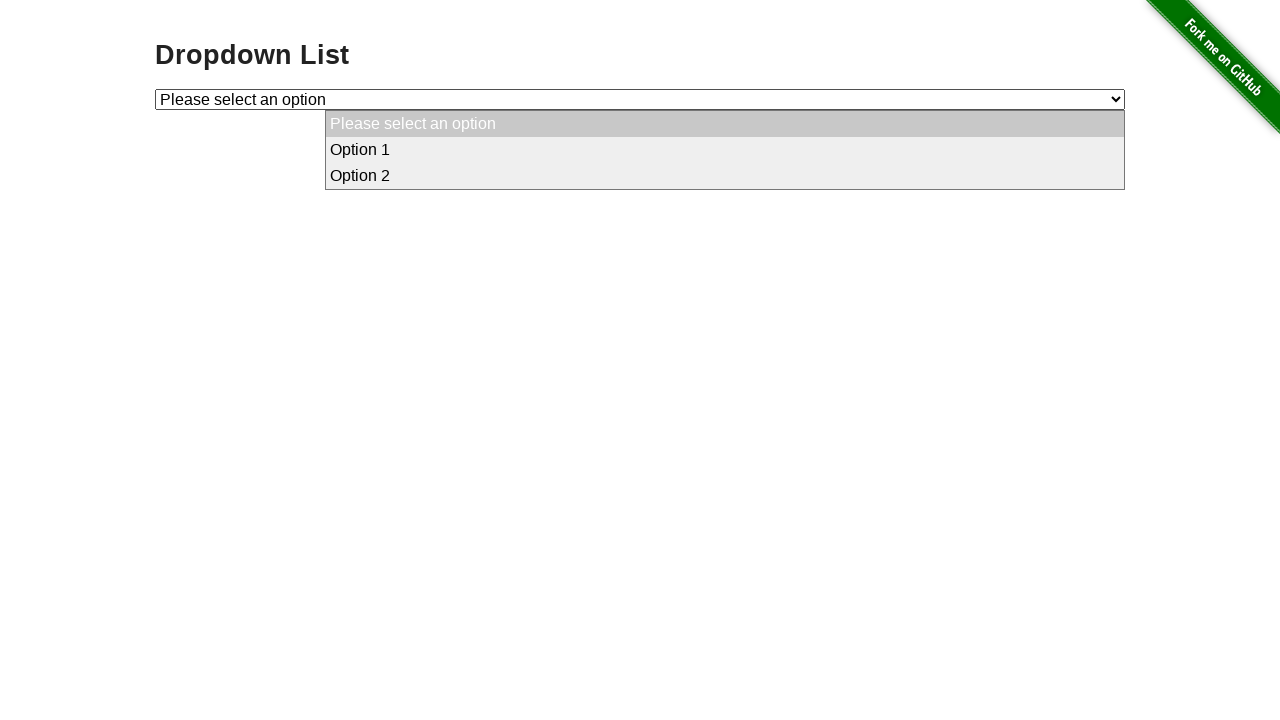

Verified dropdown element is focused
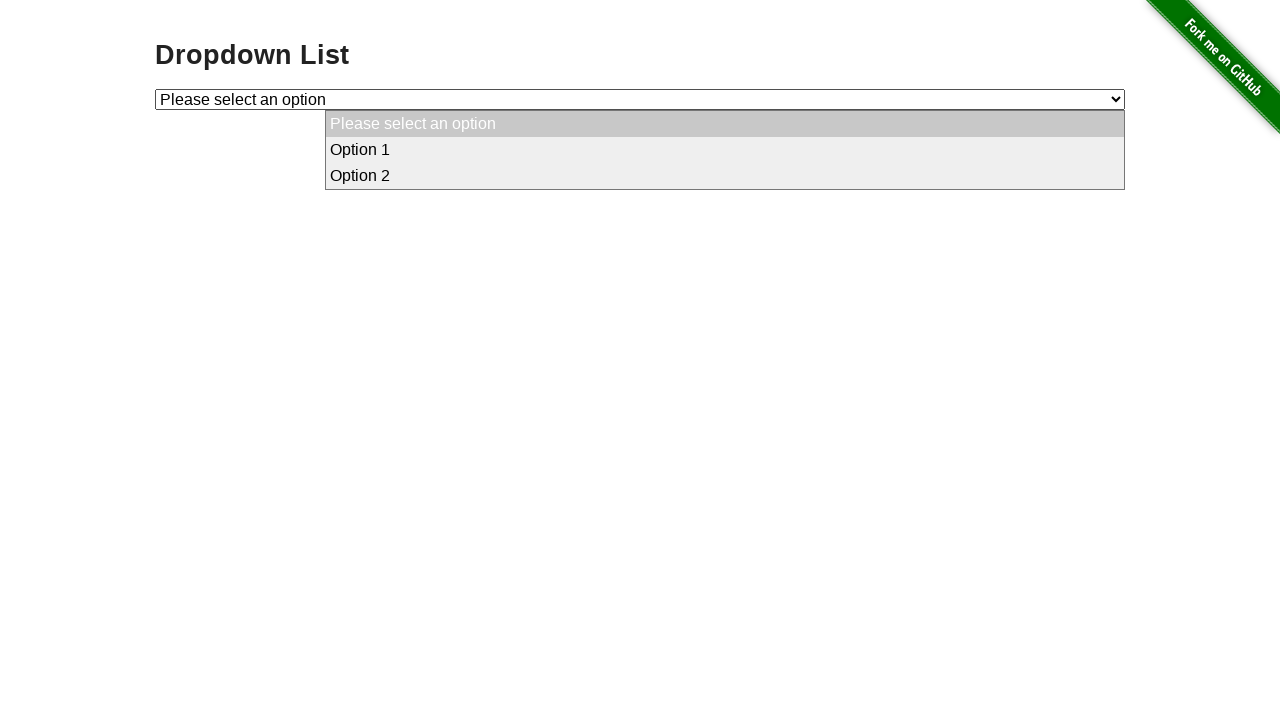

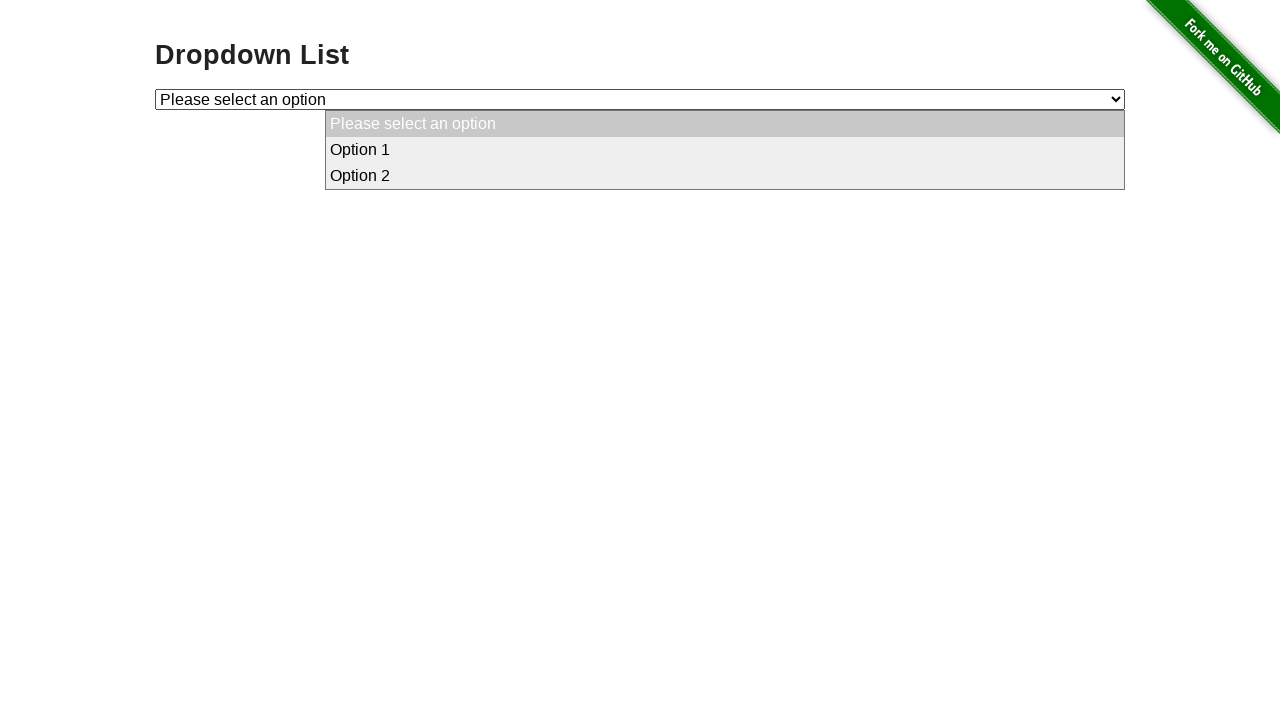